Tests opening a new browser window and navigating to a different URL (OrangeHRM) while the original window has OpenCart loaded. Demonstrates multi-window browser automation.

Starting URL: https://www.opencart.com/

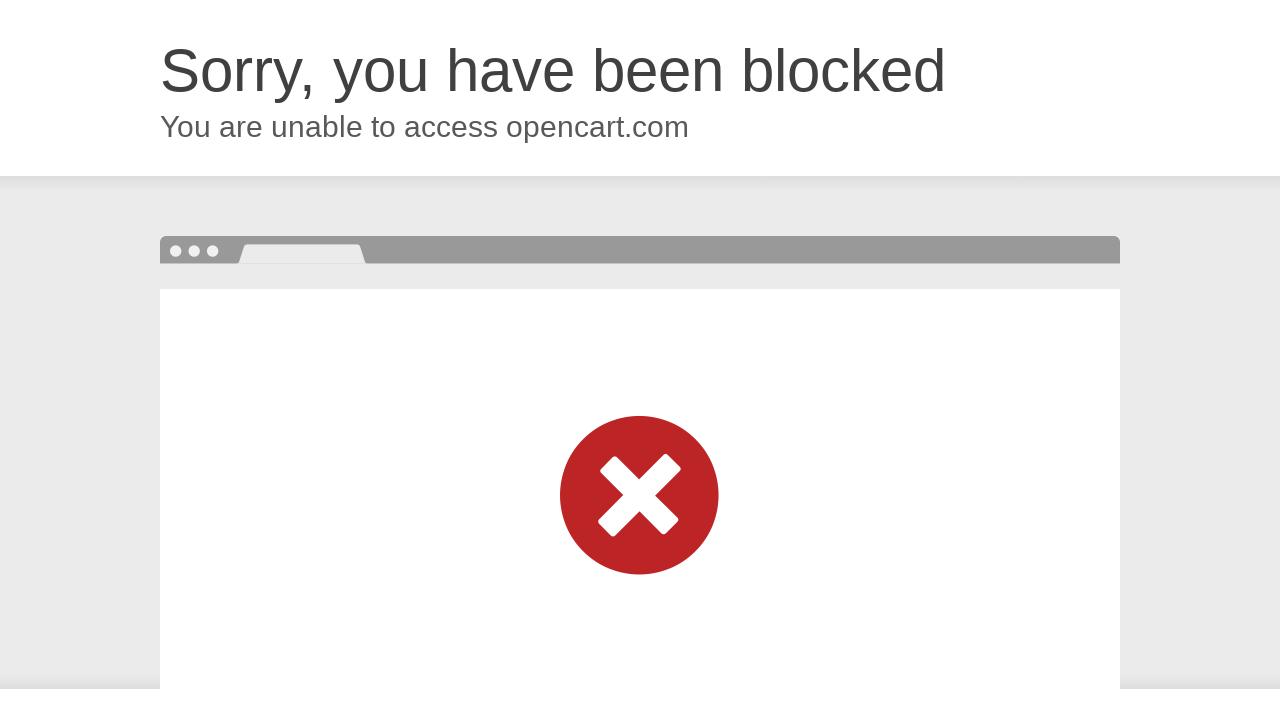

Opened a new browser window/tab
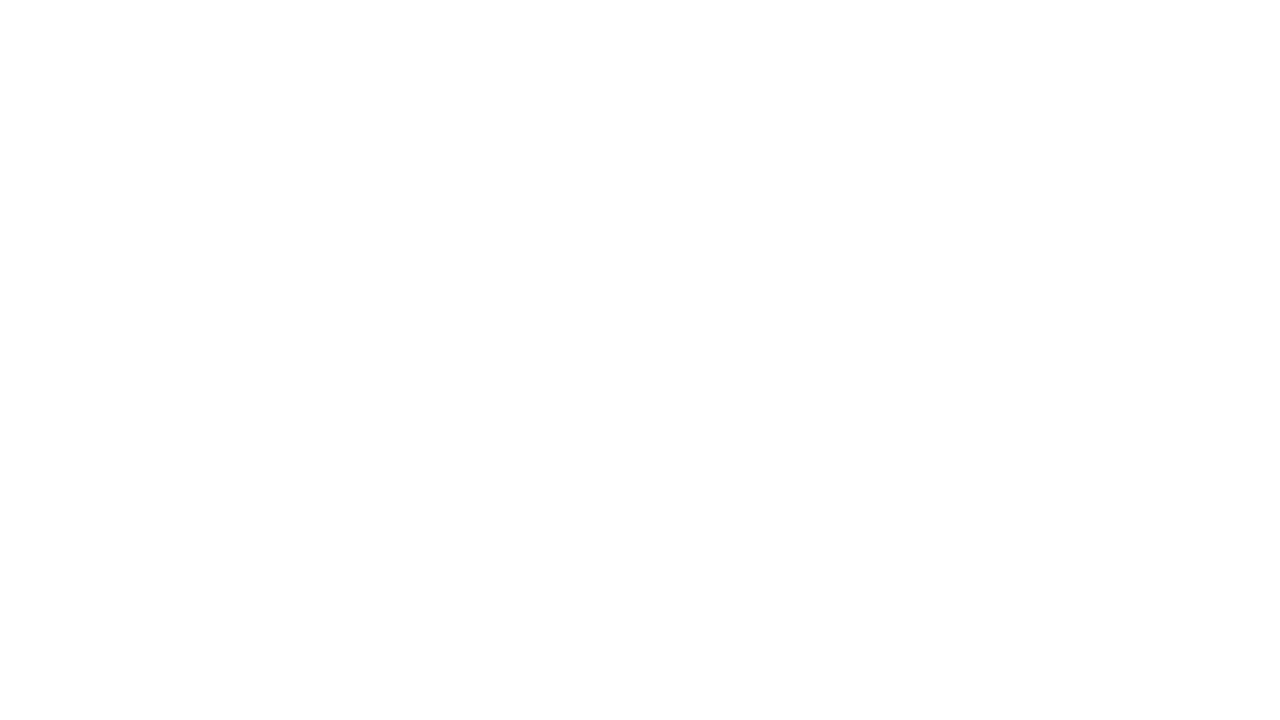

Navigated new window to OrangeHRM (https://www.orangehrm.com/)
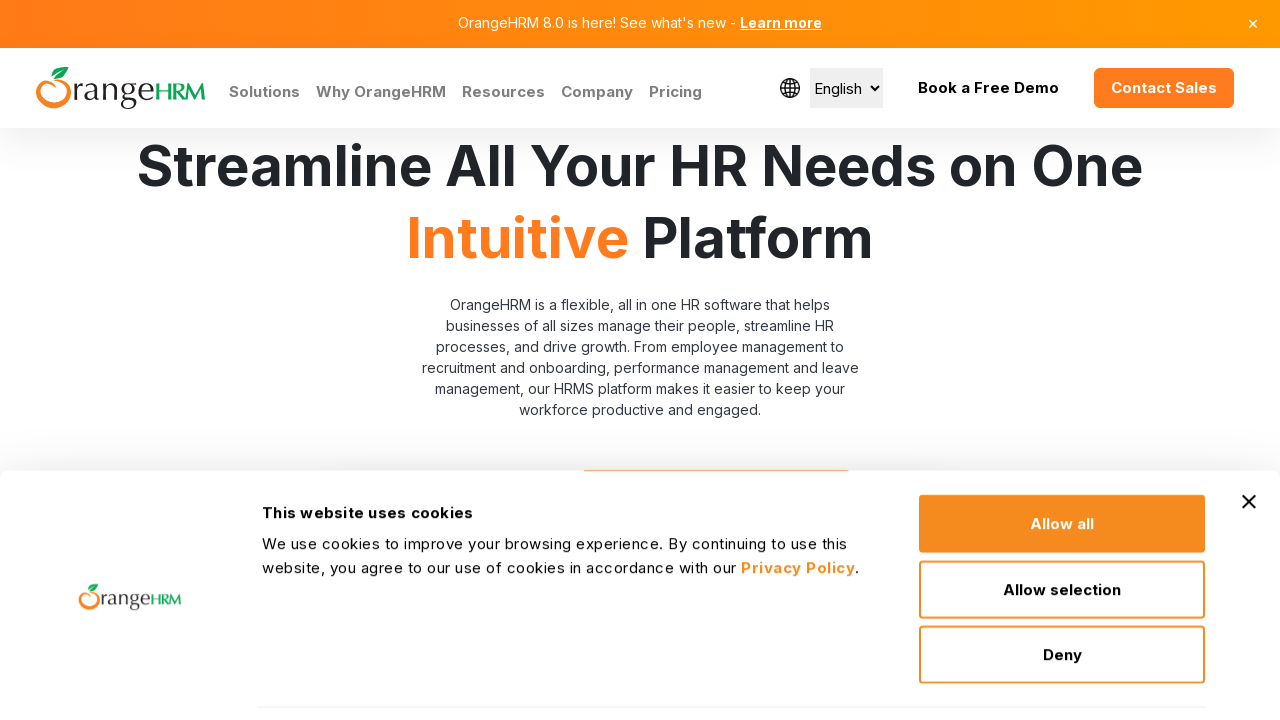

OrangeHRM page loaded (domcontentloaded state reached)
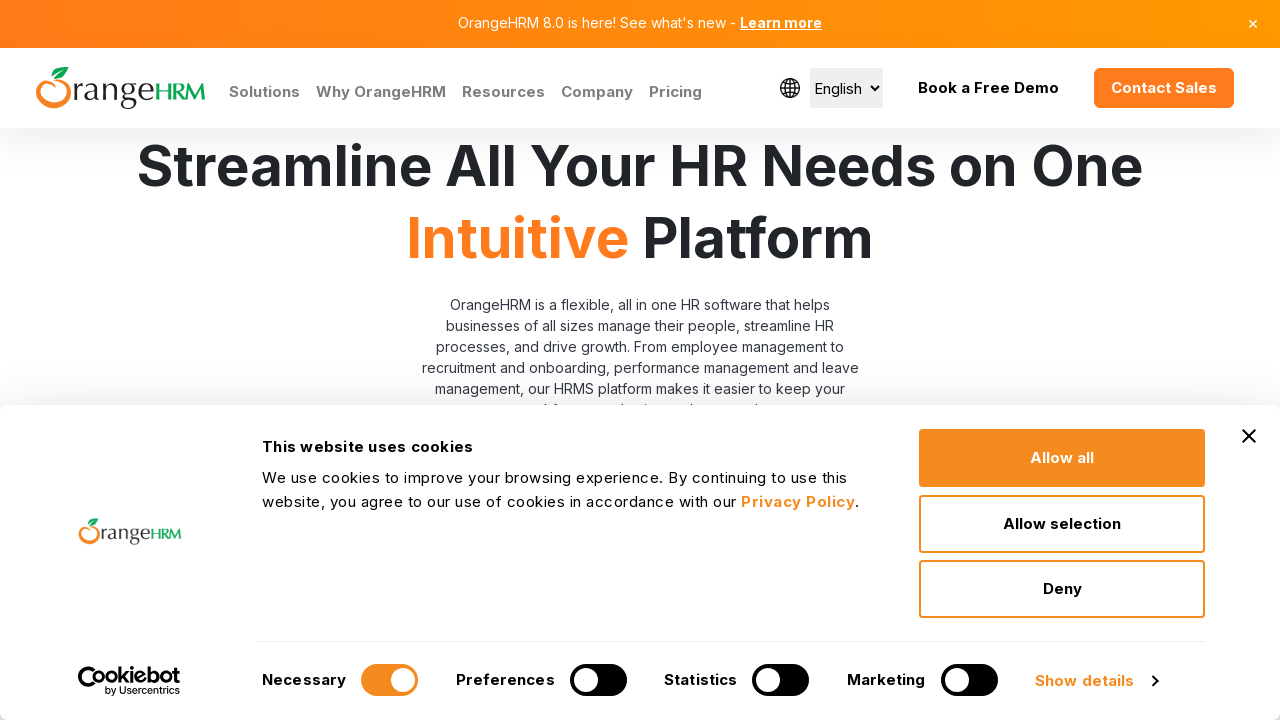

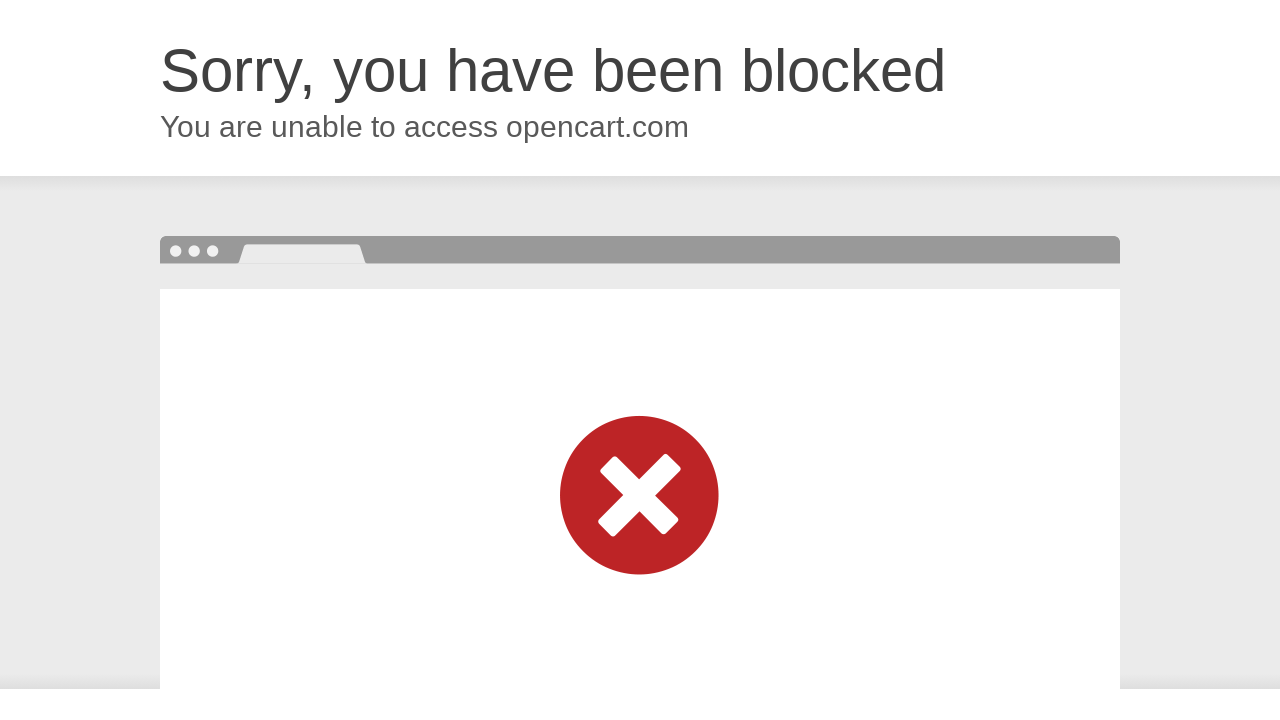